Tests file download functionality by clicking on a file link to initiate download

Starting URL: http://the-internet.herokuapp.com/download

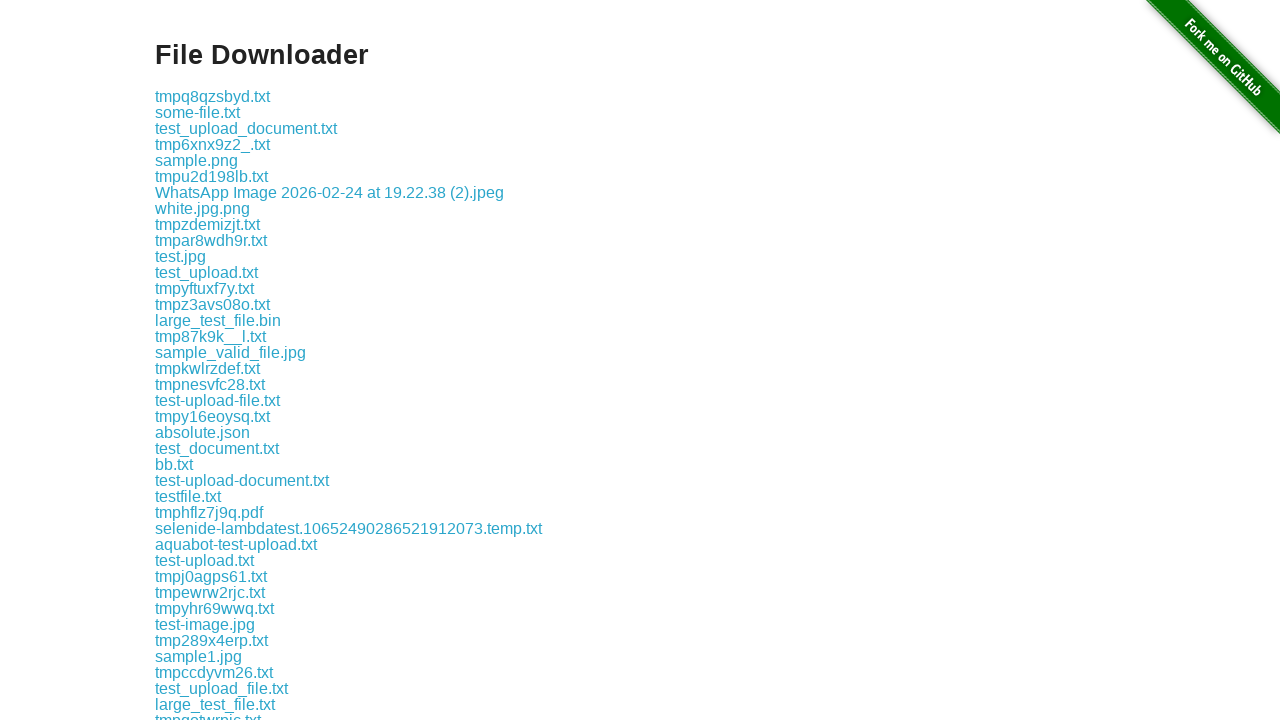

Waited for file link 'some-file.txt' to be visible
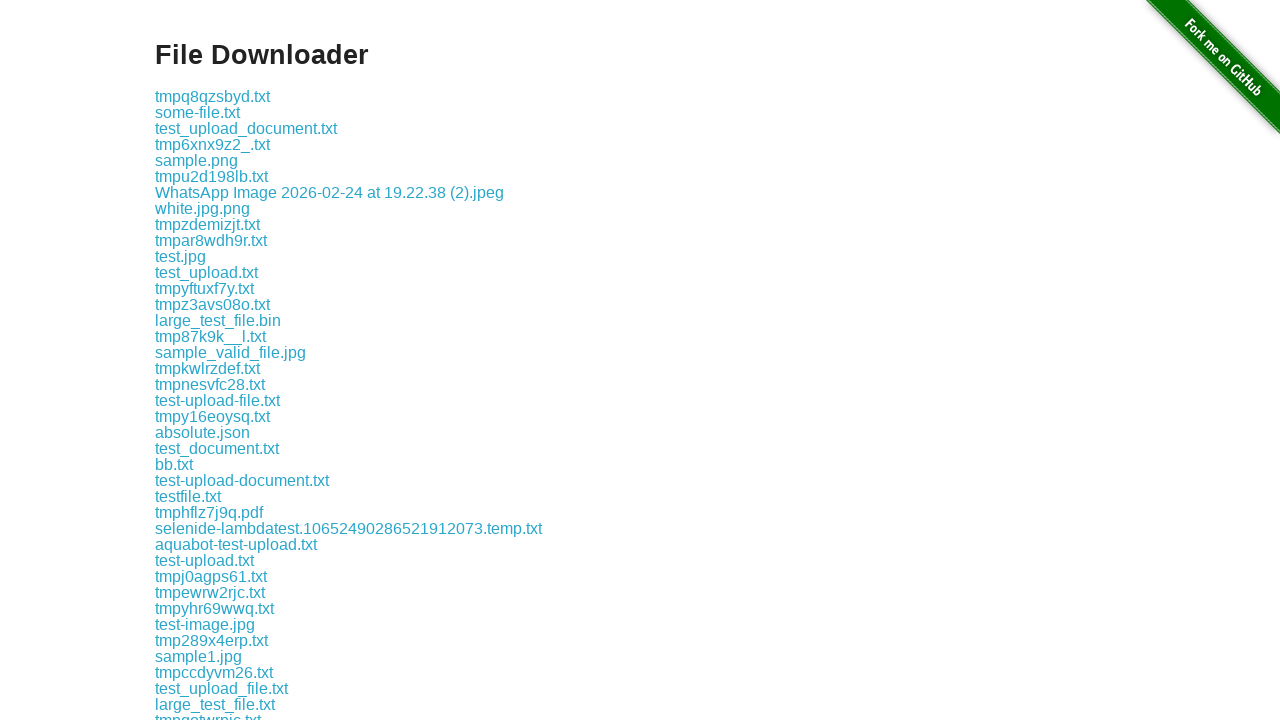

Clicked on 'some-file.txt' link to initiate download at (198, 112) on a:has-text('some-file.txt')
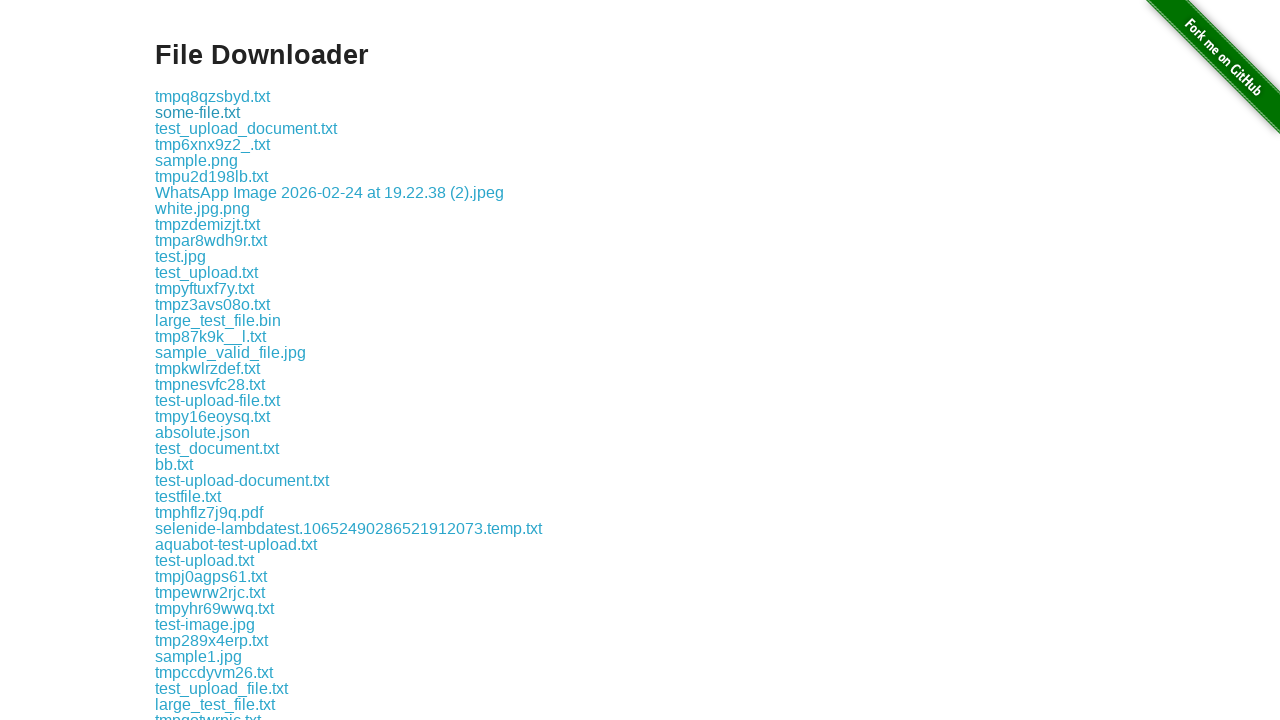

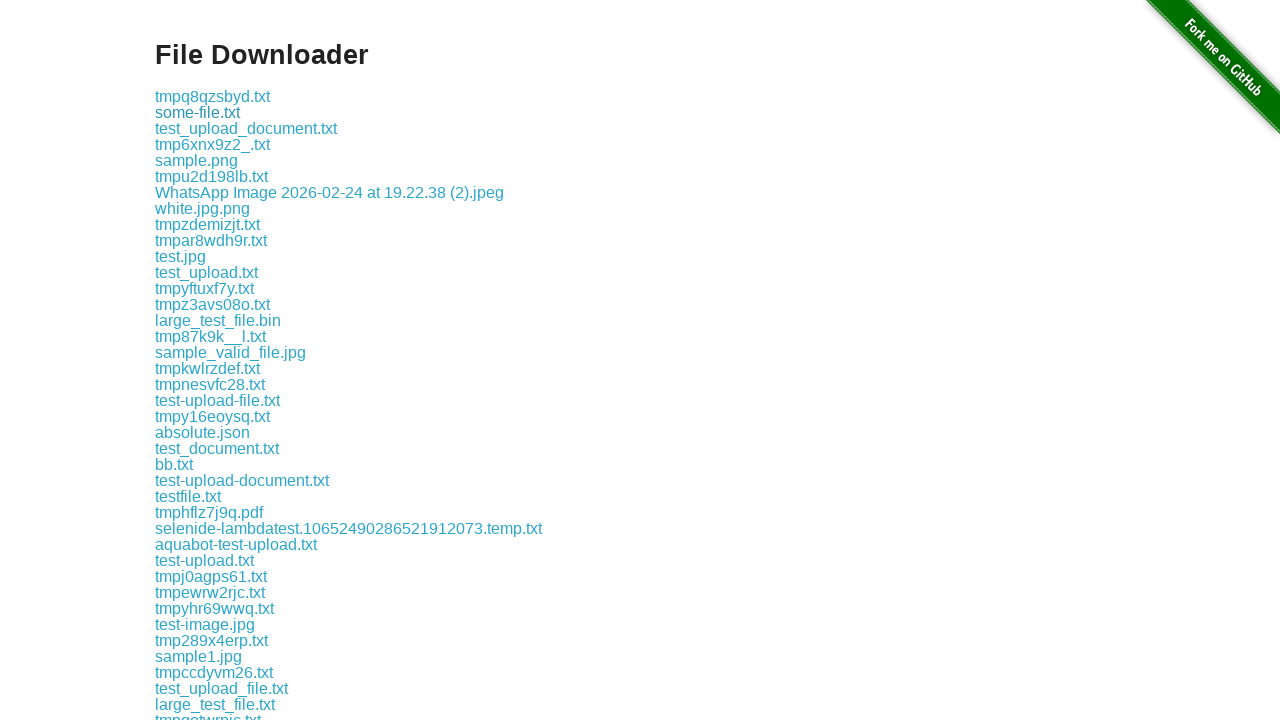